Tests JavaScript alert handling by entering a name, triggering an alert and accepting it, then triggering a confirm dialog and dismissing it

Starting URL: https://rahulshettyacademy.com/AutomationPractice/

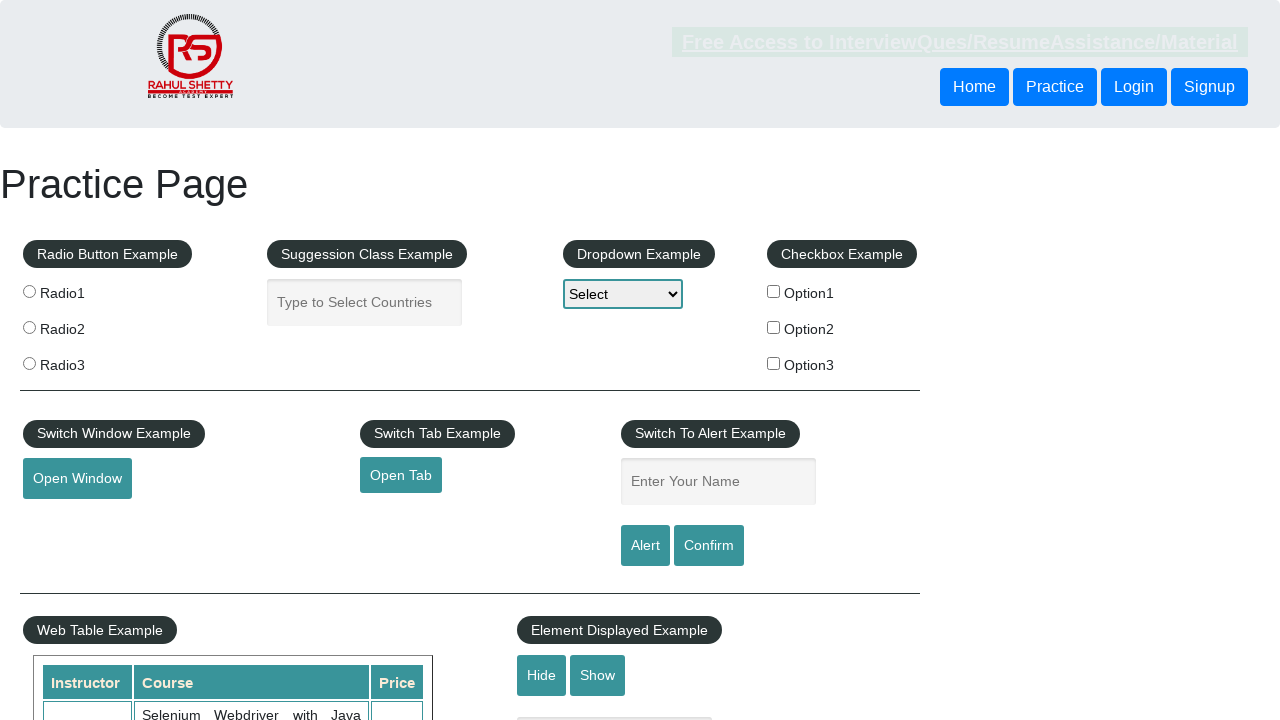

Filled name input field with 'Zia' on #name
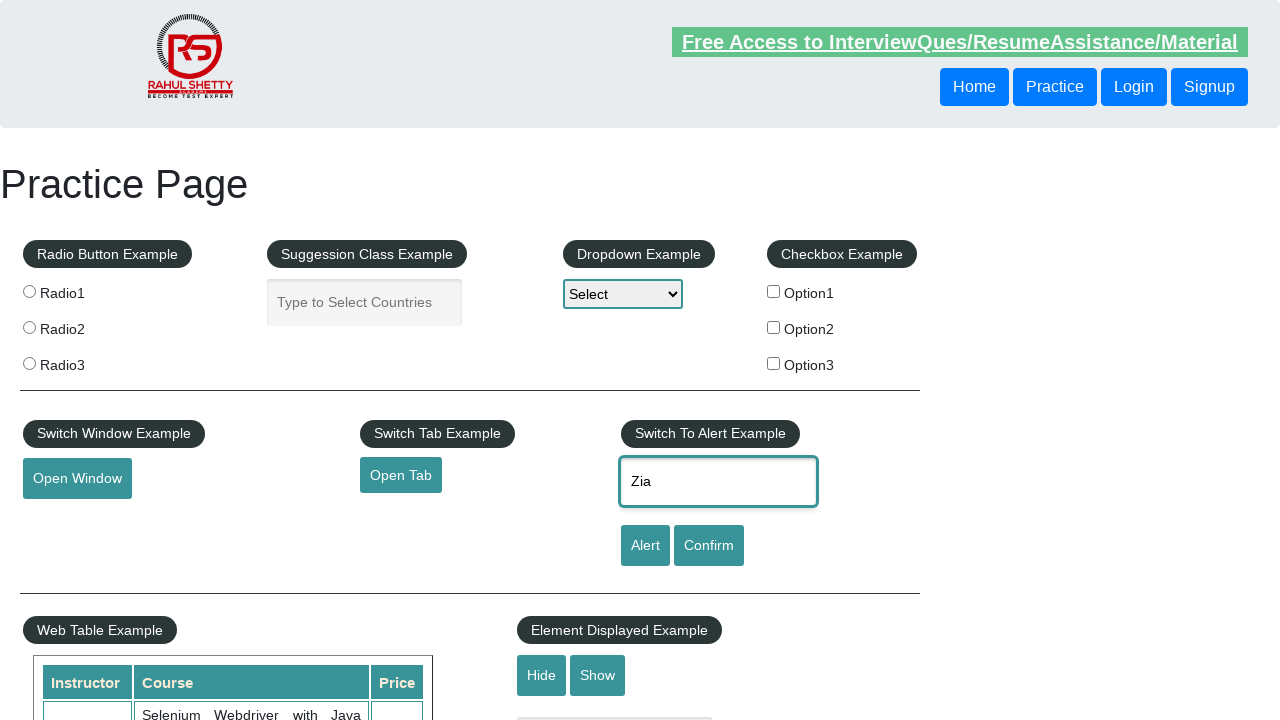

Clicked alert button to trigger JavaScript alert at (645, 546) on [id='alertbtn']
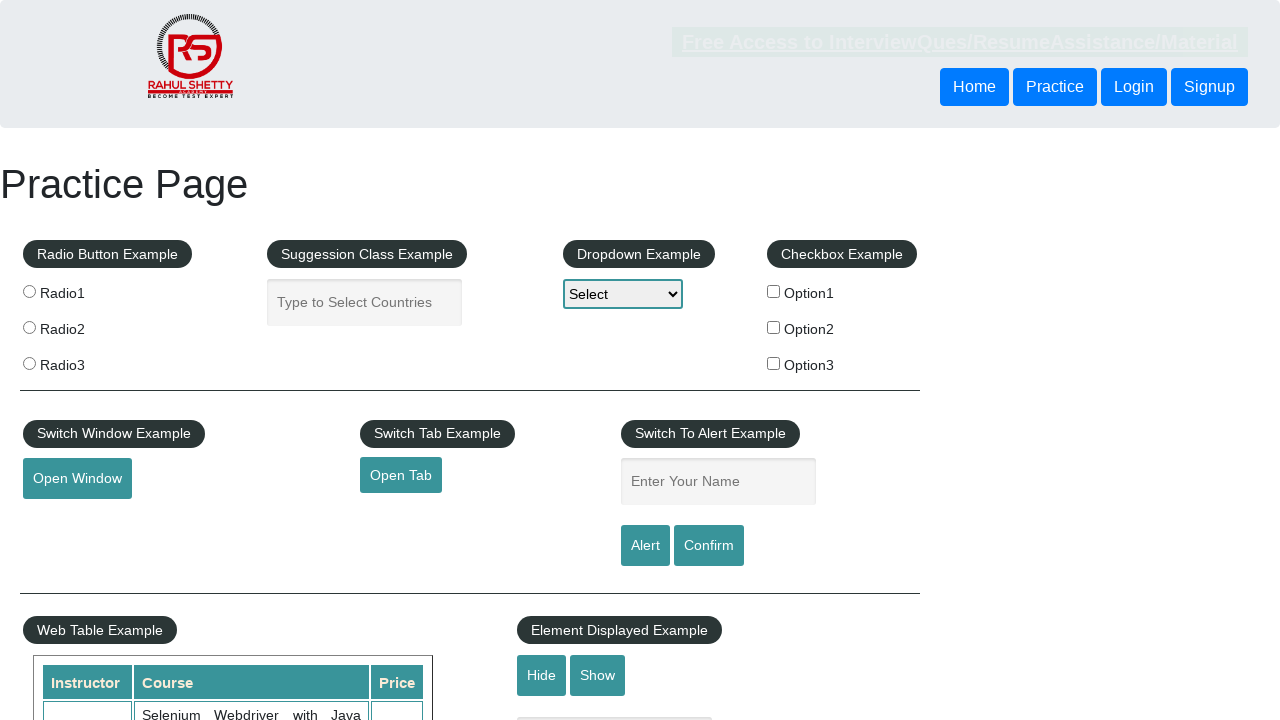

Registered dialog handler to accept alert
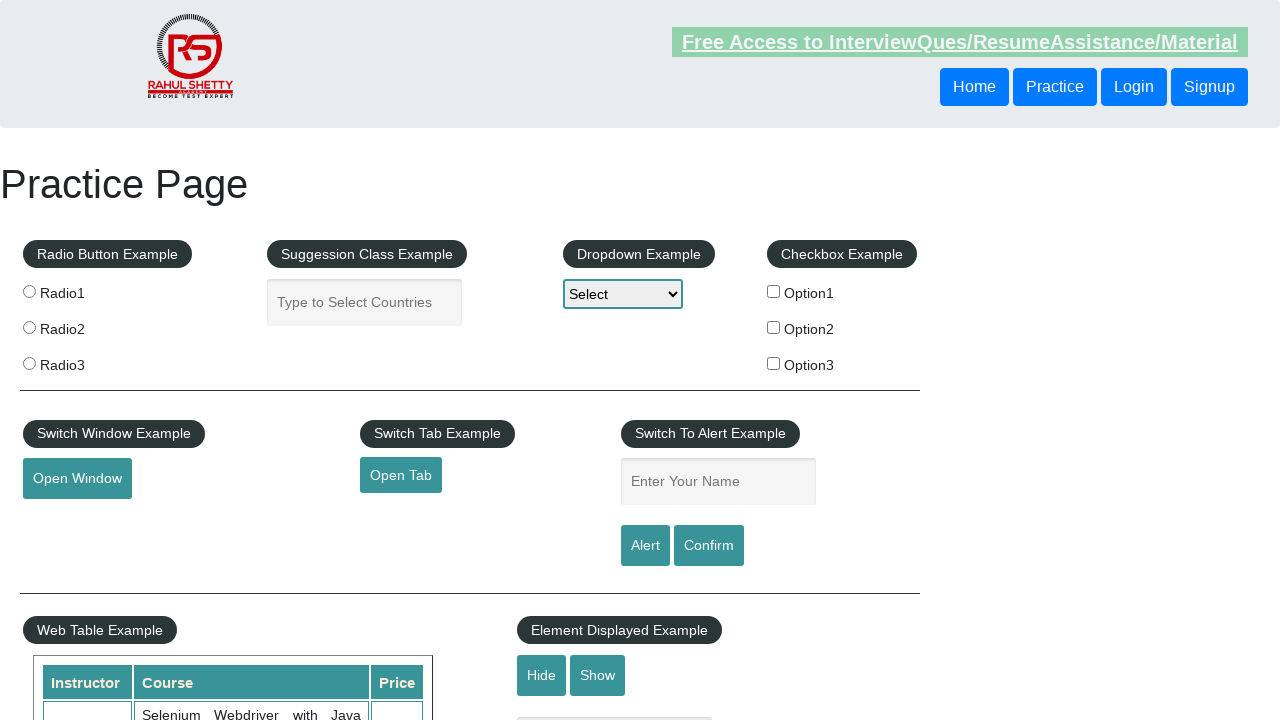

Waited 500ms for alert to appear and be accepted
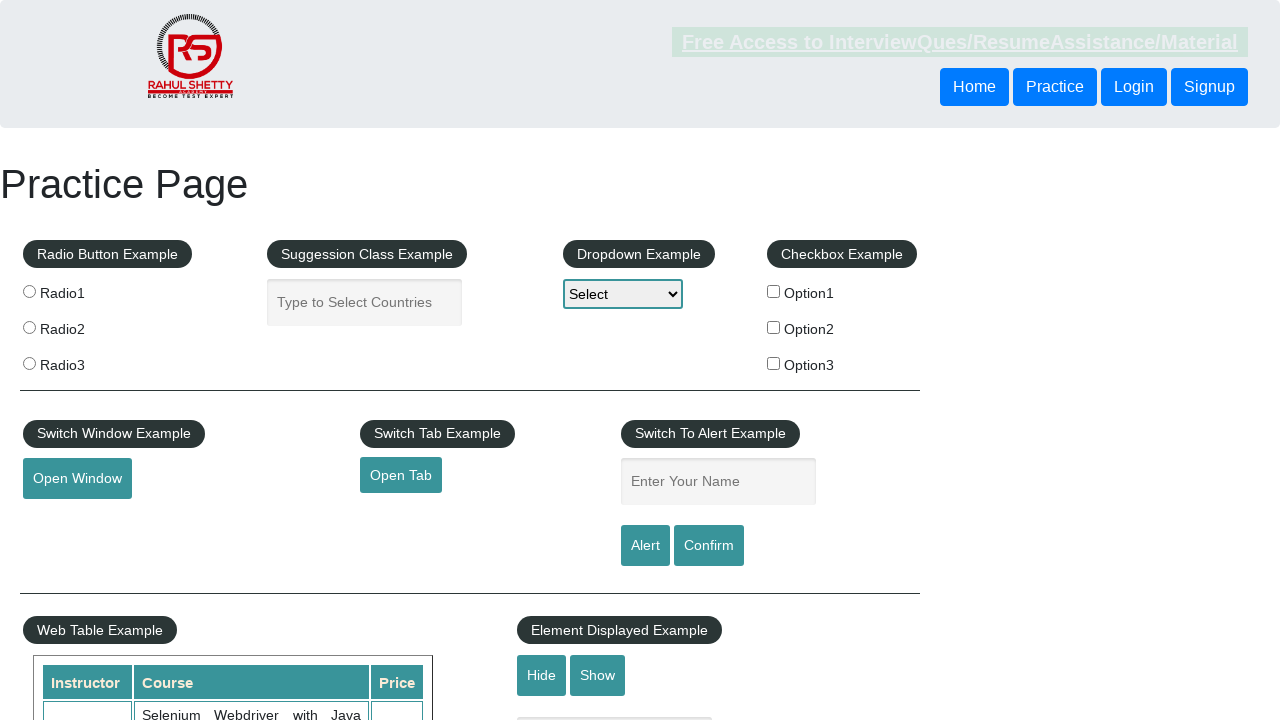

Clicked confirm button to trigger confirm dialog at (709, 546) on [id='confirmbtn']
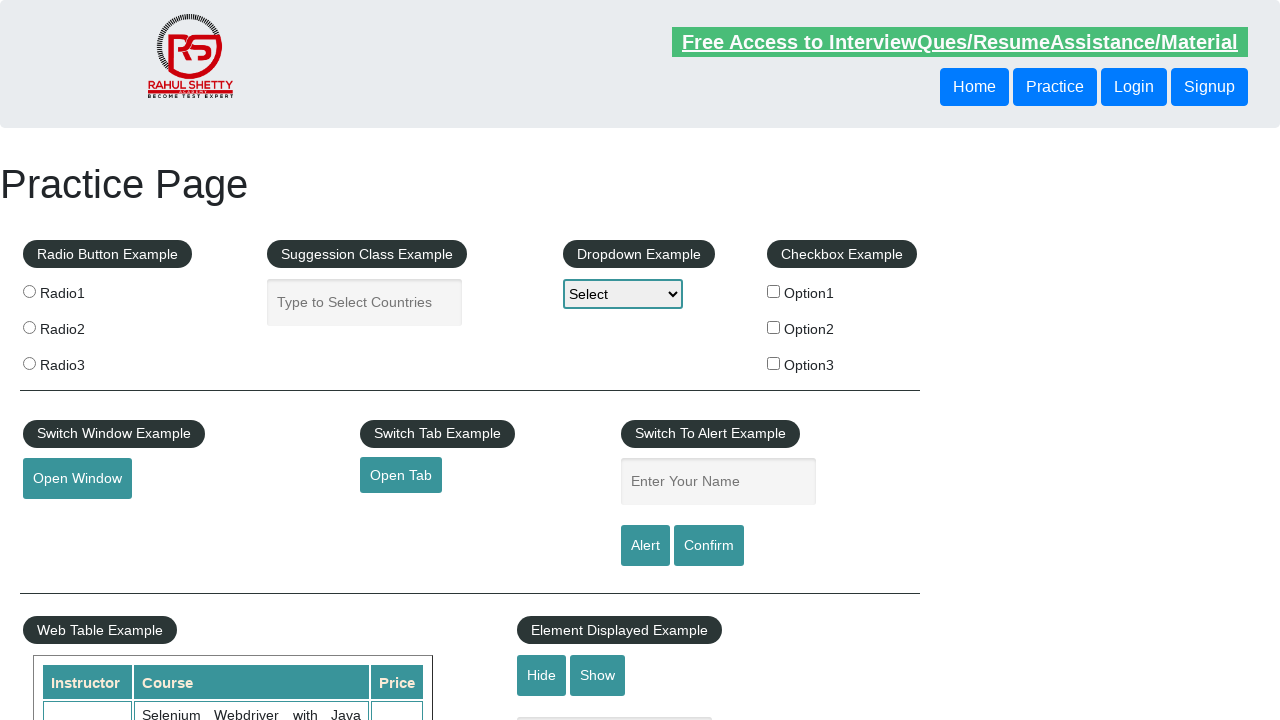

Registered dialog handler to dismiss confirm dialog
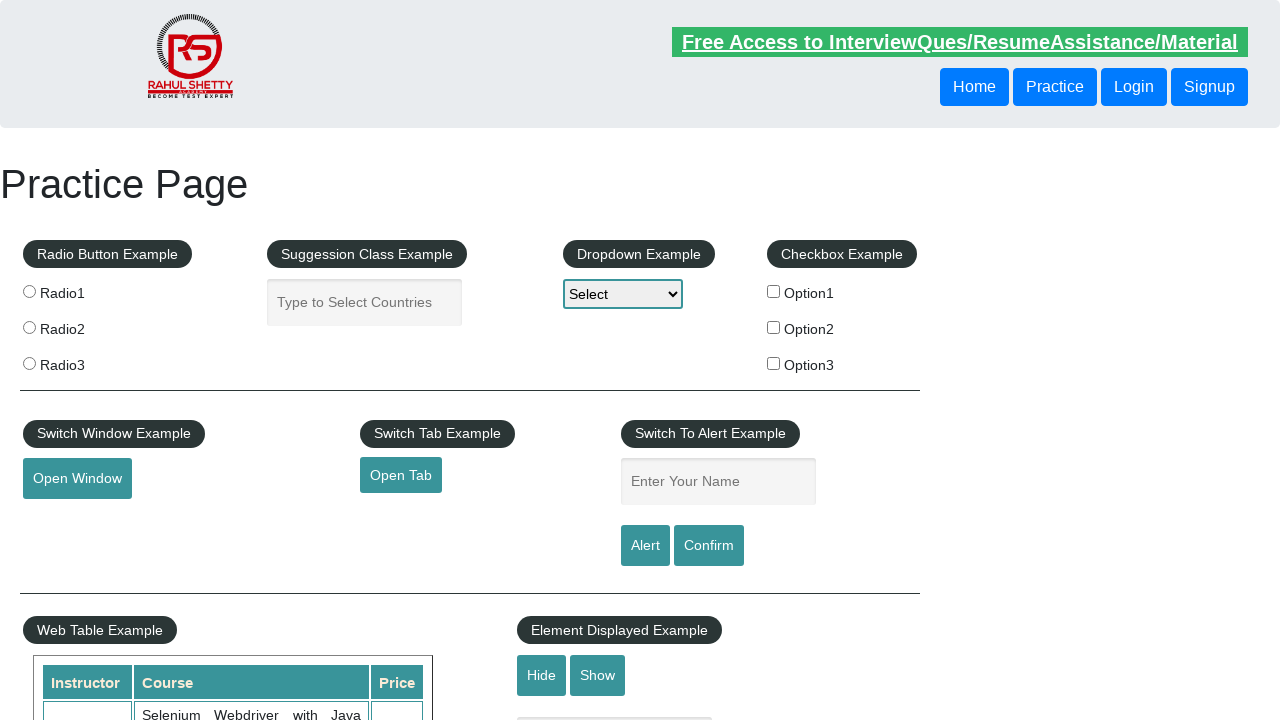

Waited 500ms for confirm dialog to be dismissed
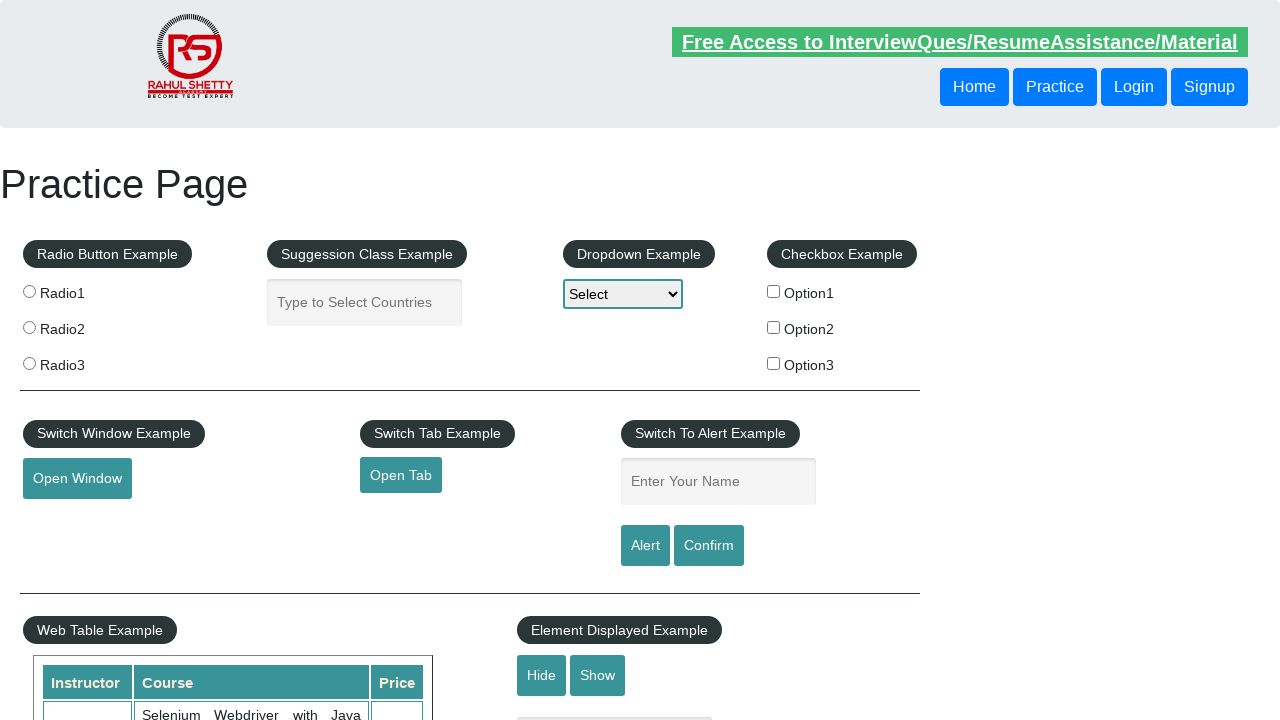

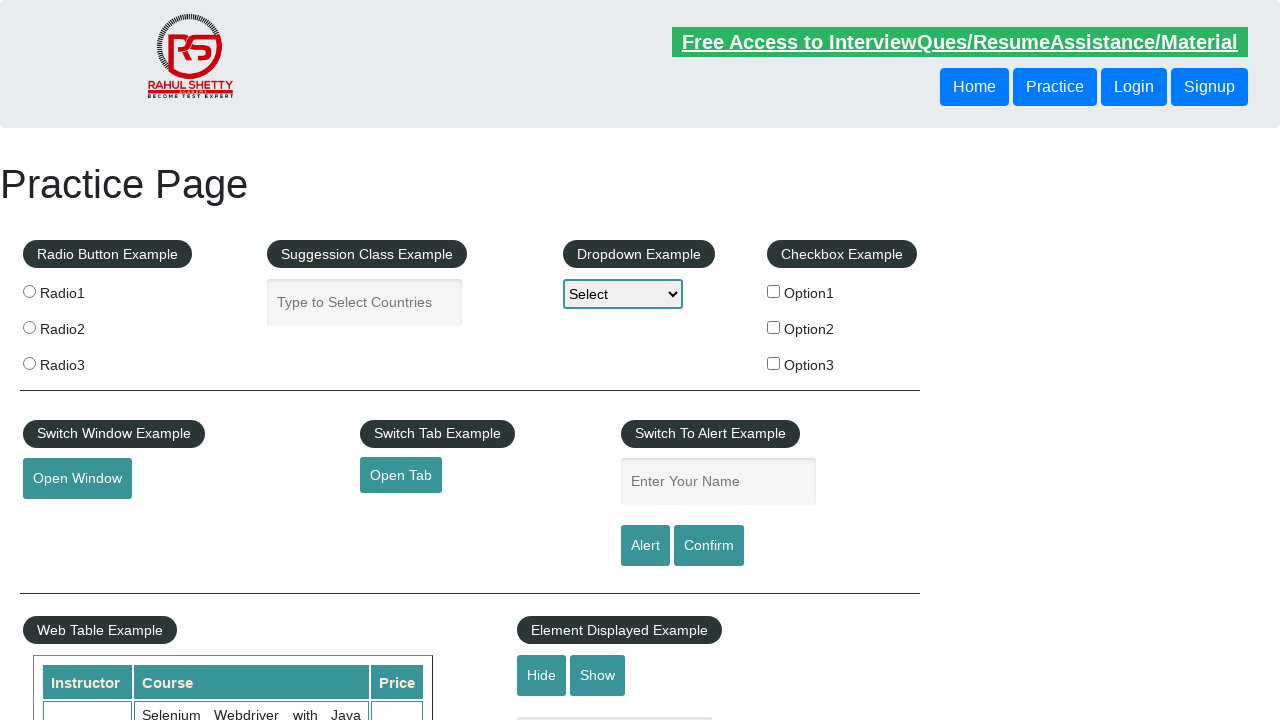